Tests horizontal scrolling functionality on a dashboard page by scrolling right and left multiple times

Starting URL: https://dashboards.handmadeinteractive.com/jasonlove/

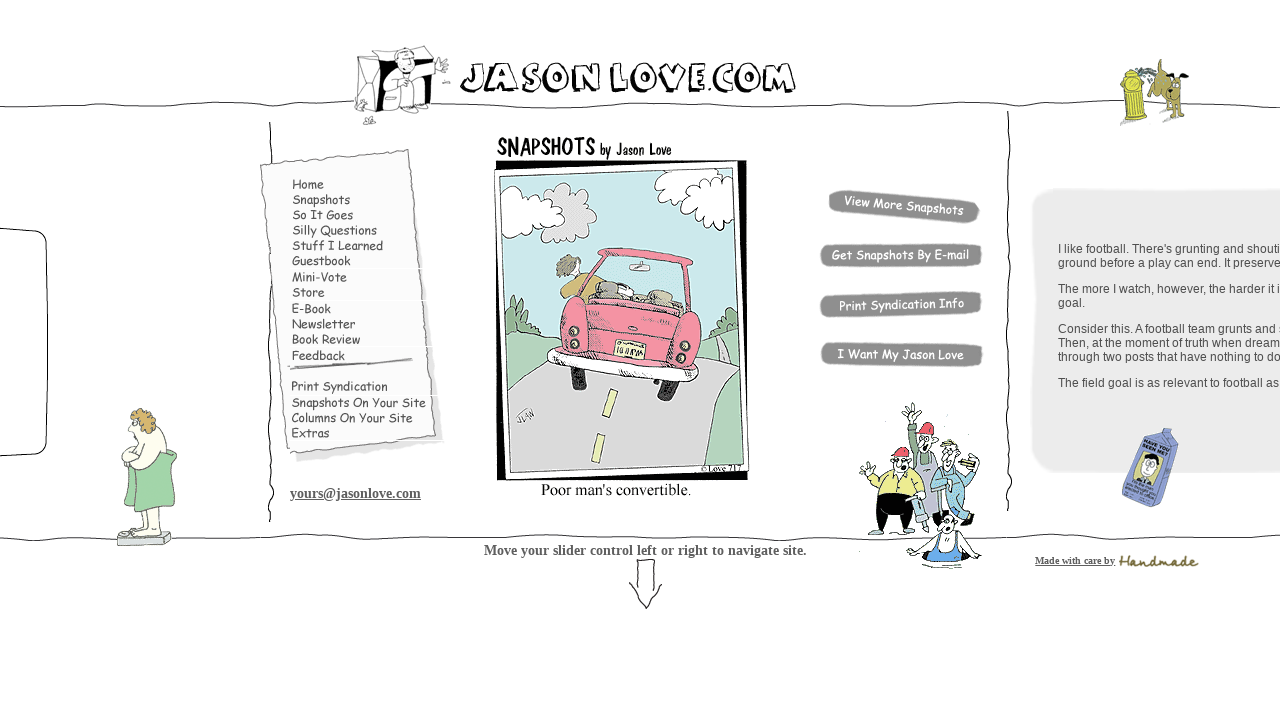

Scrolled right by 5000 pixels
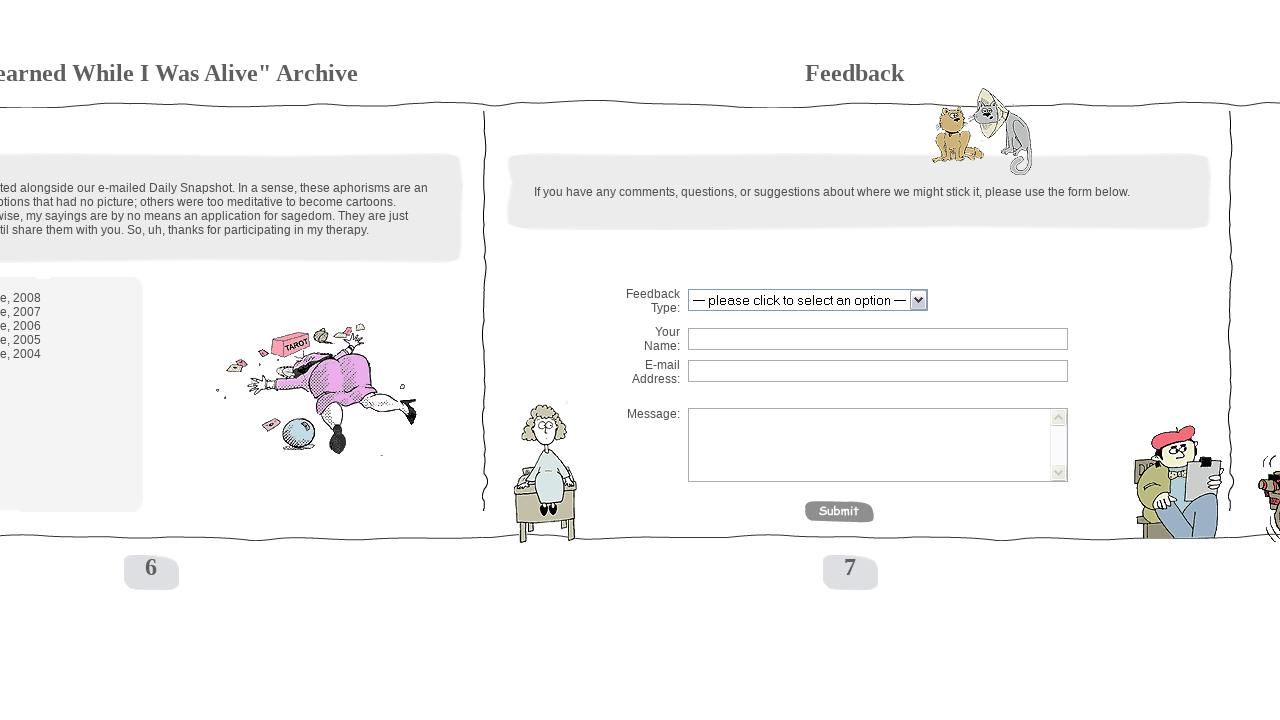

Scrolled left by 5000 pixels
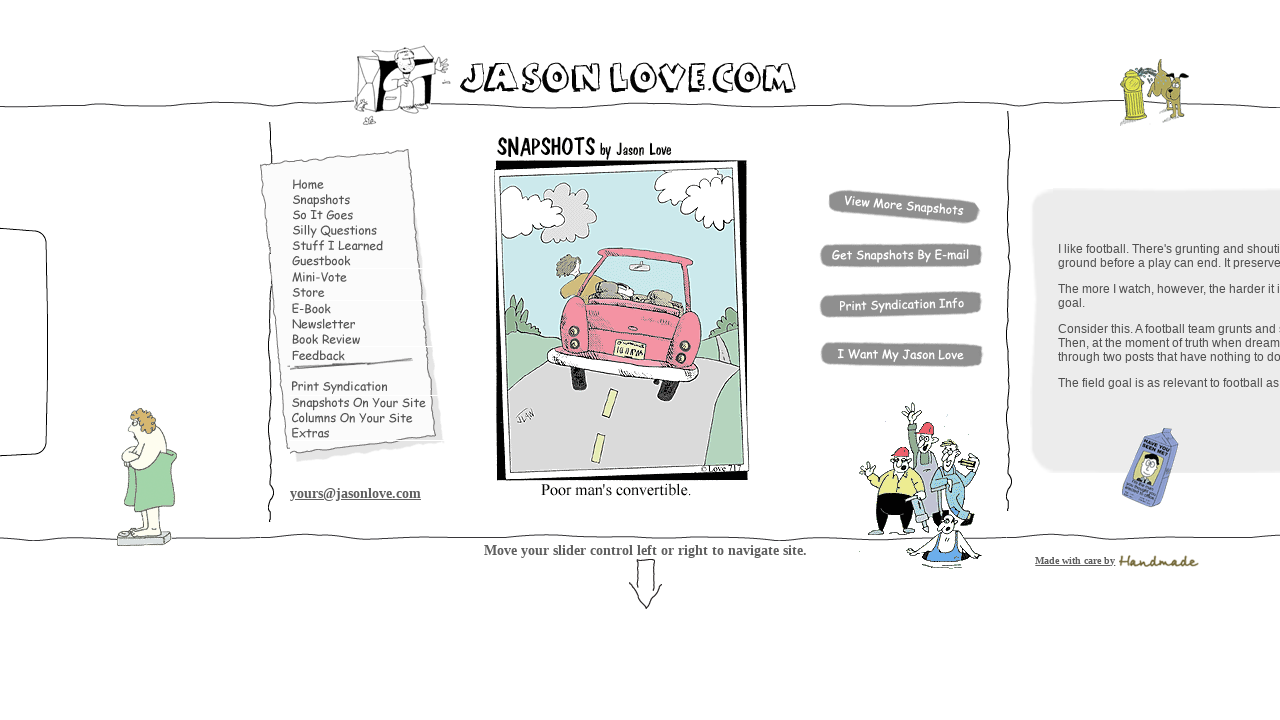

Scrolled left again by 5000 pixels
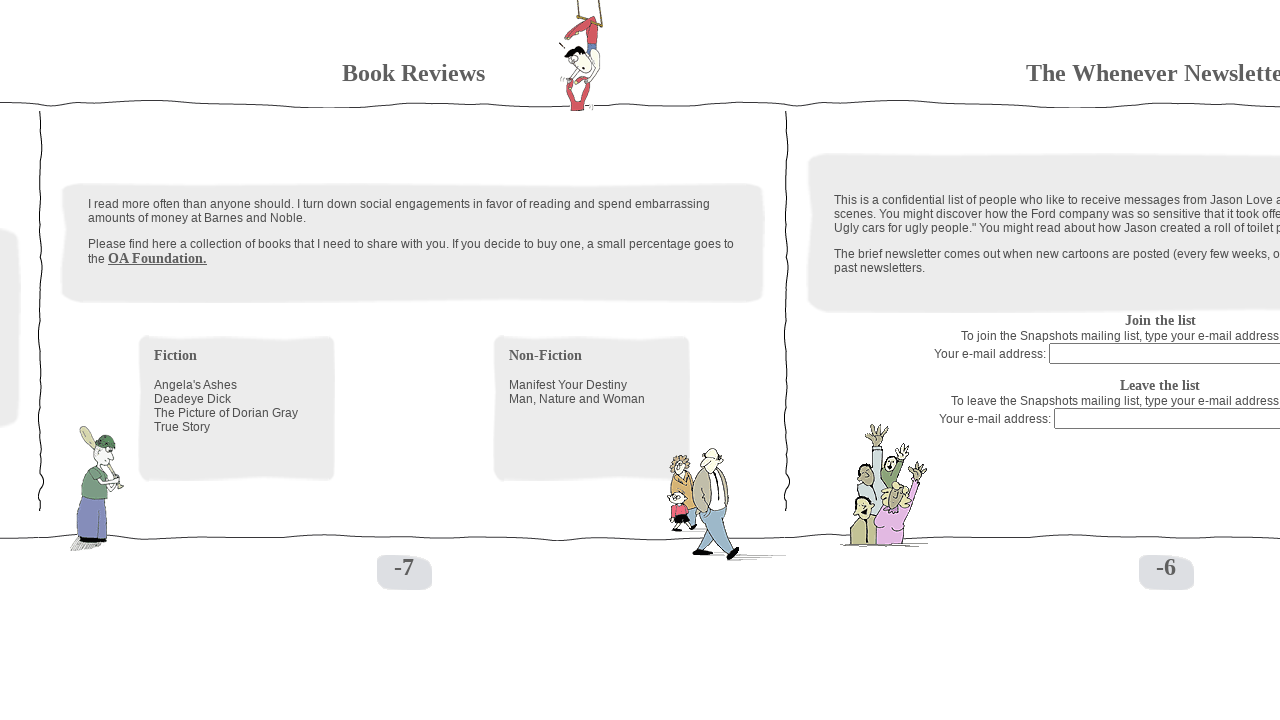

Scrolled right again by 5000 pixels
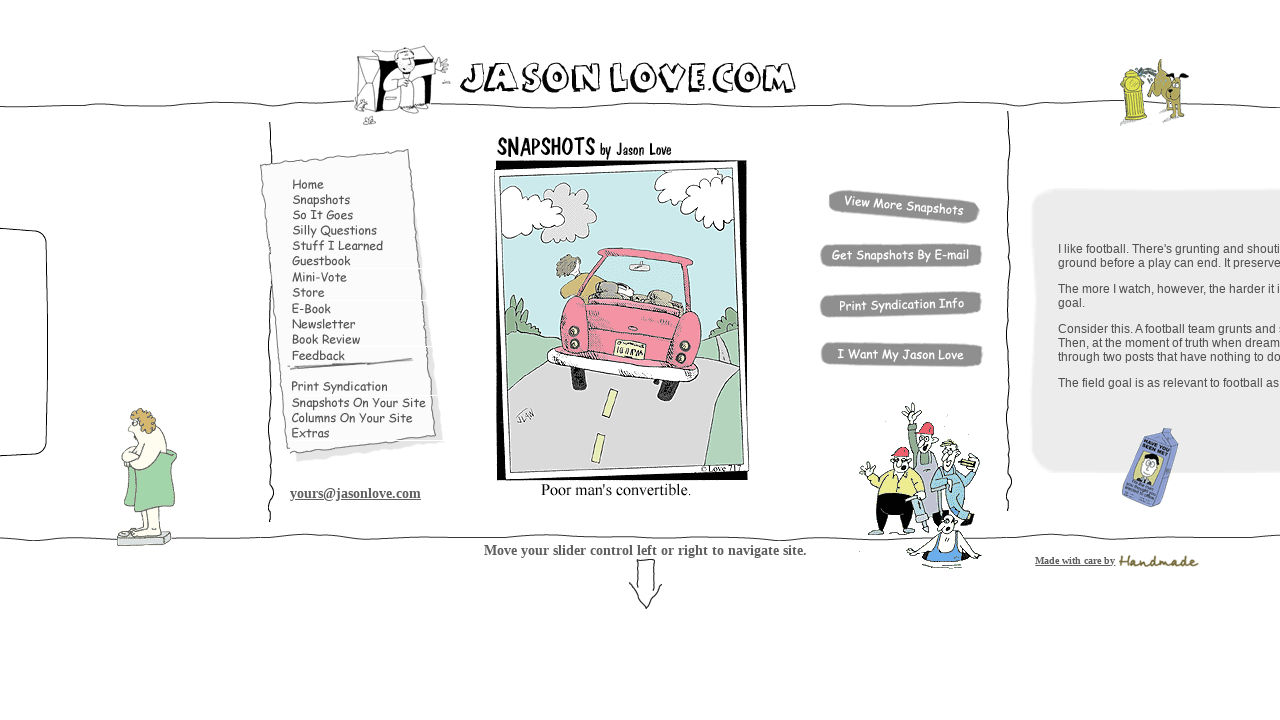

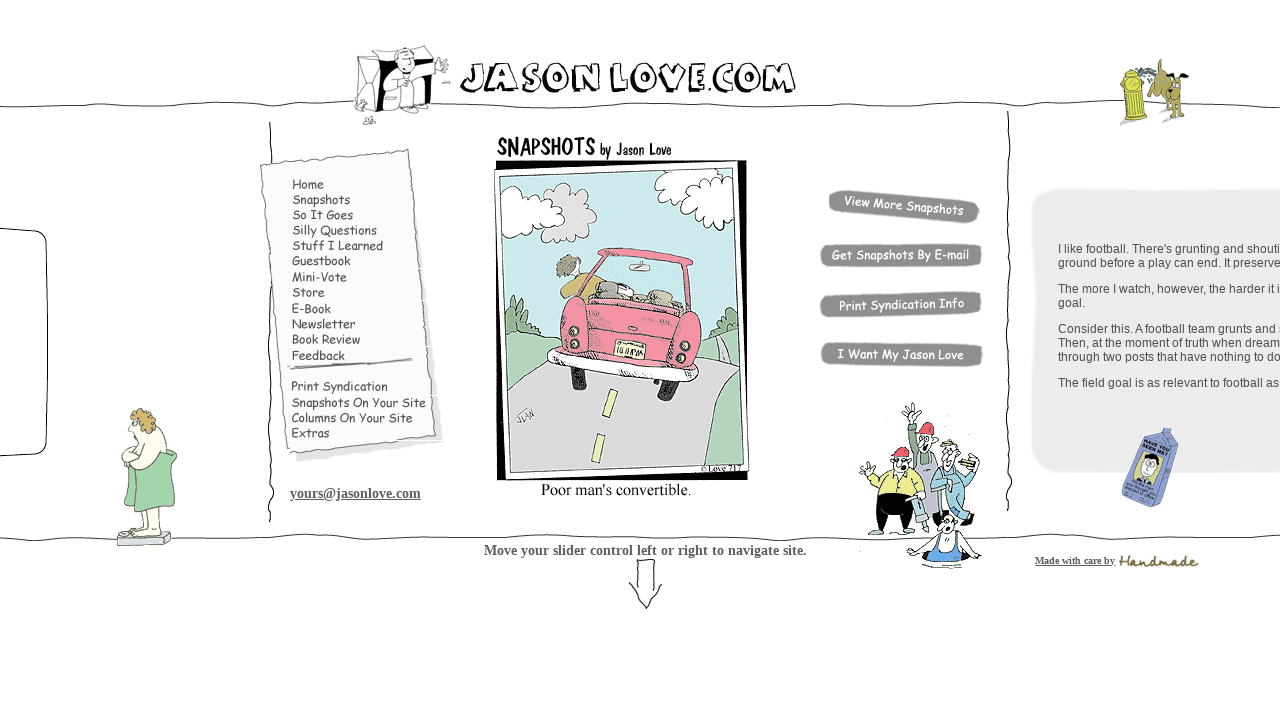